Tests that edits are saved when the input field loses focus (blur event)

Starting URL: https://demo.playwright.dev/todomvc

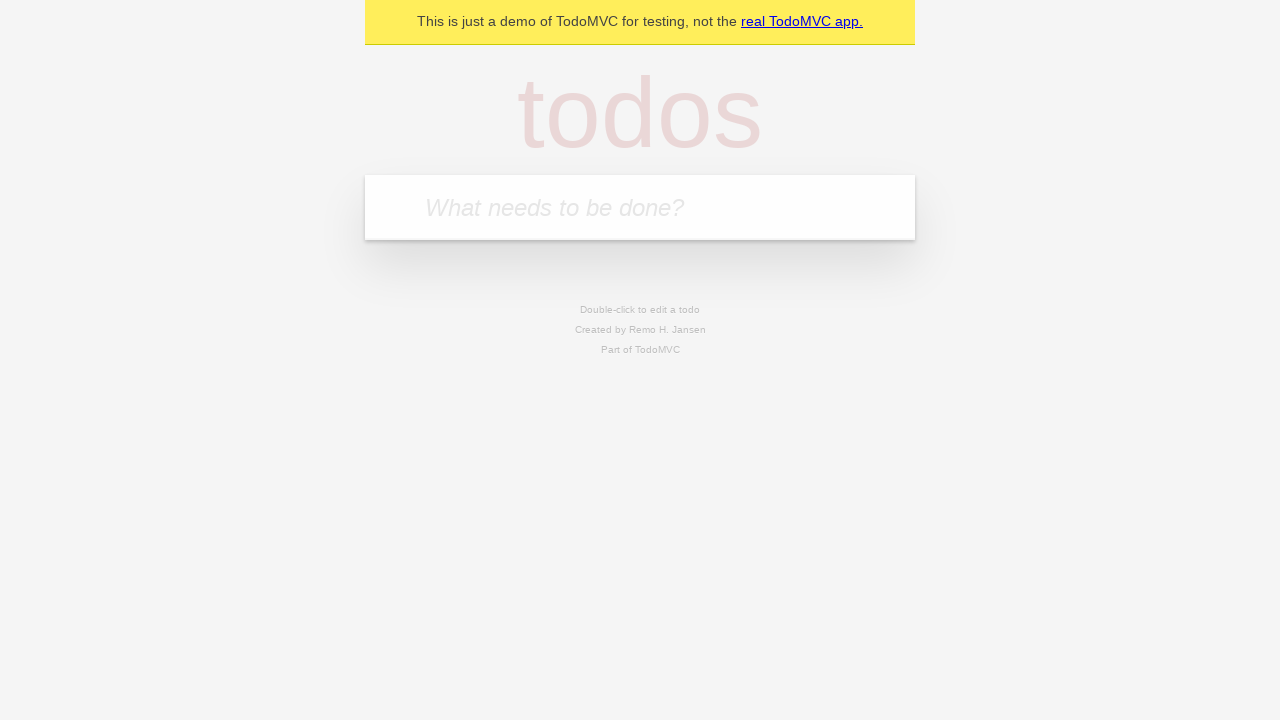

Filled first todo input with 'buy some cheese' on .new-todo
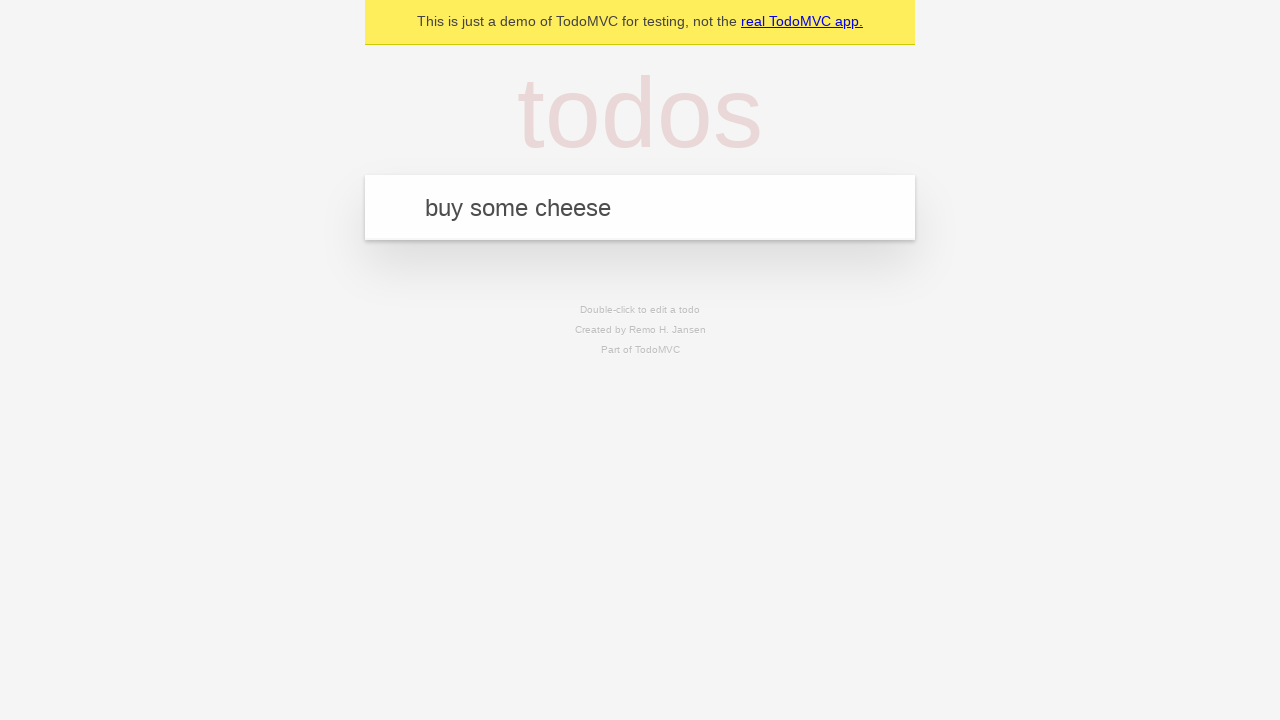

Pressed Enter to create first todo on .new-todo
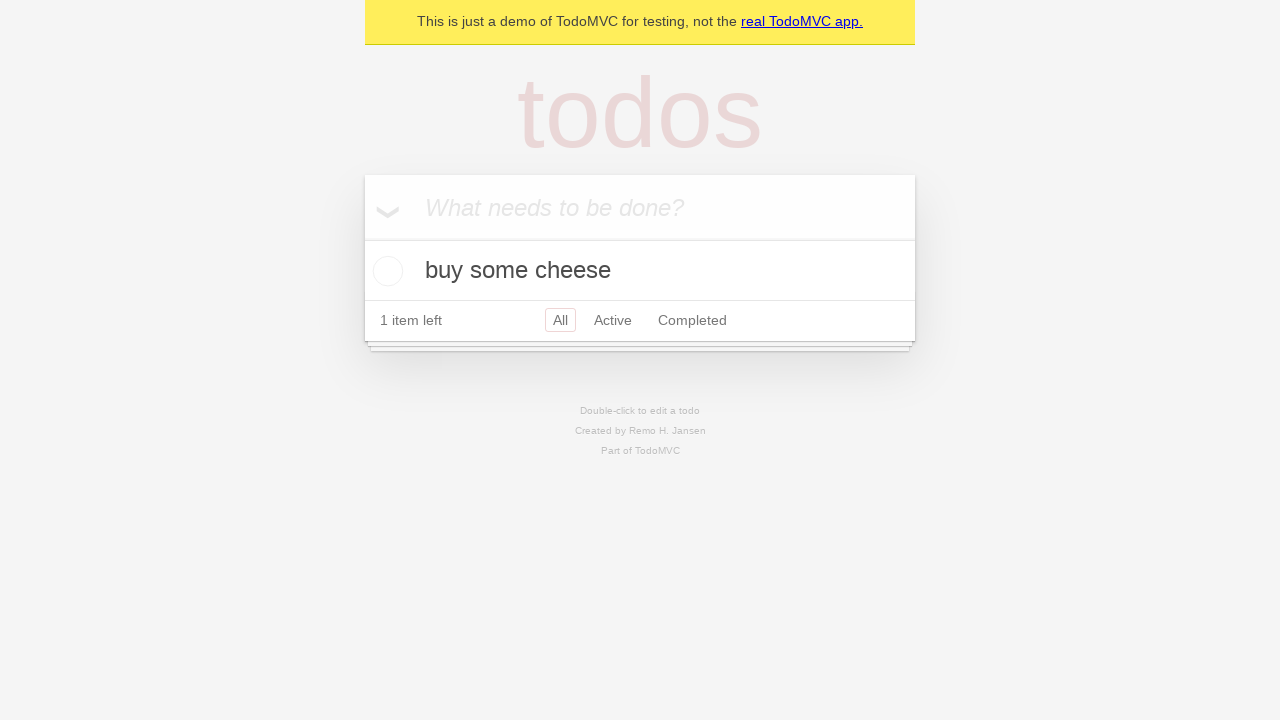

Filled second todo input with 'feed the cat' on .new-todo
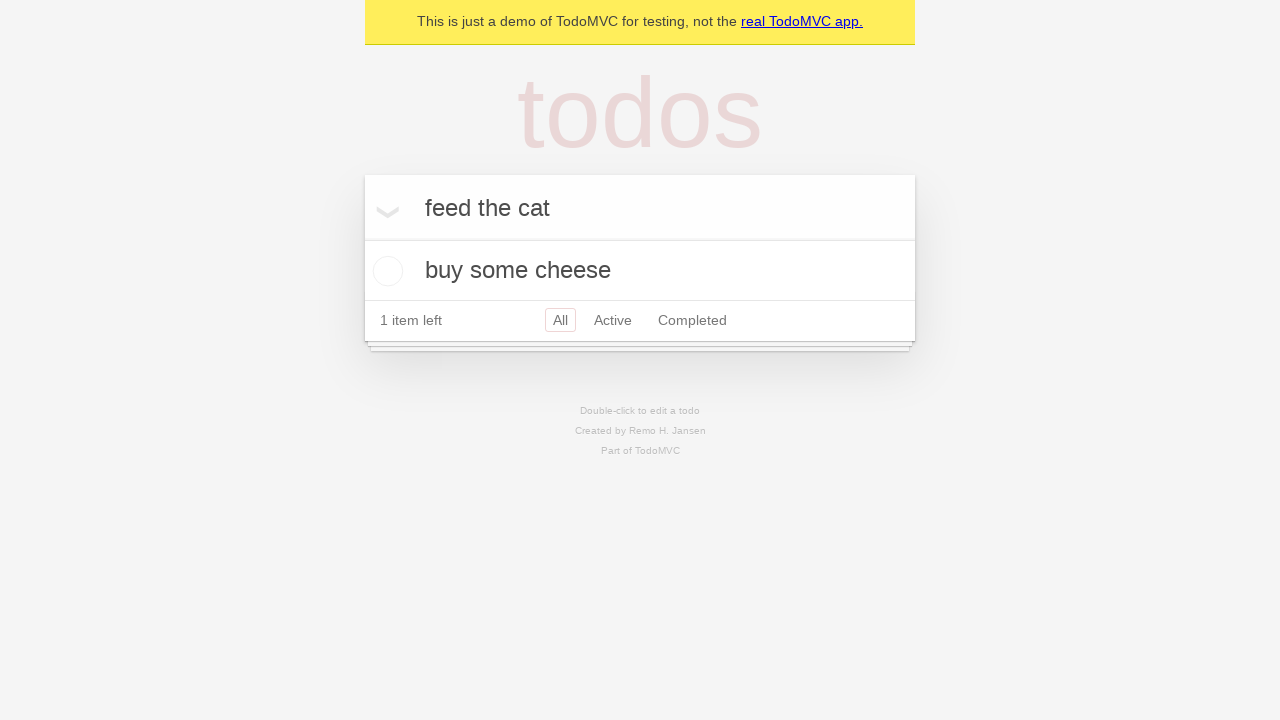

Pressed Enter to create second todo on .new-todo
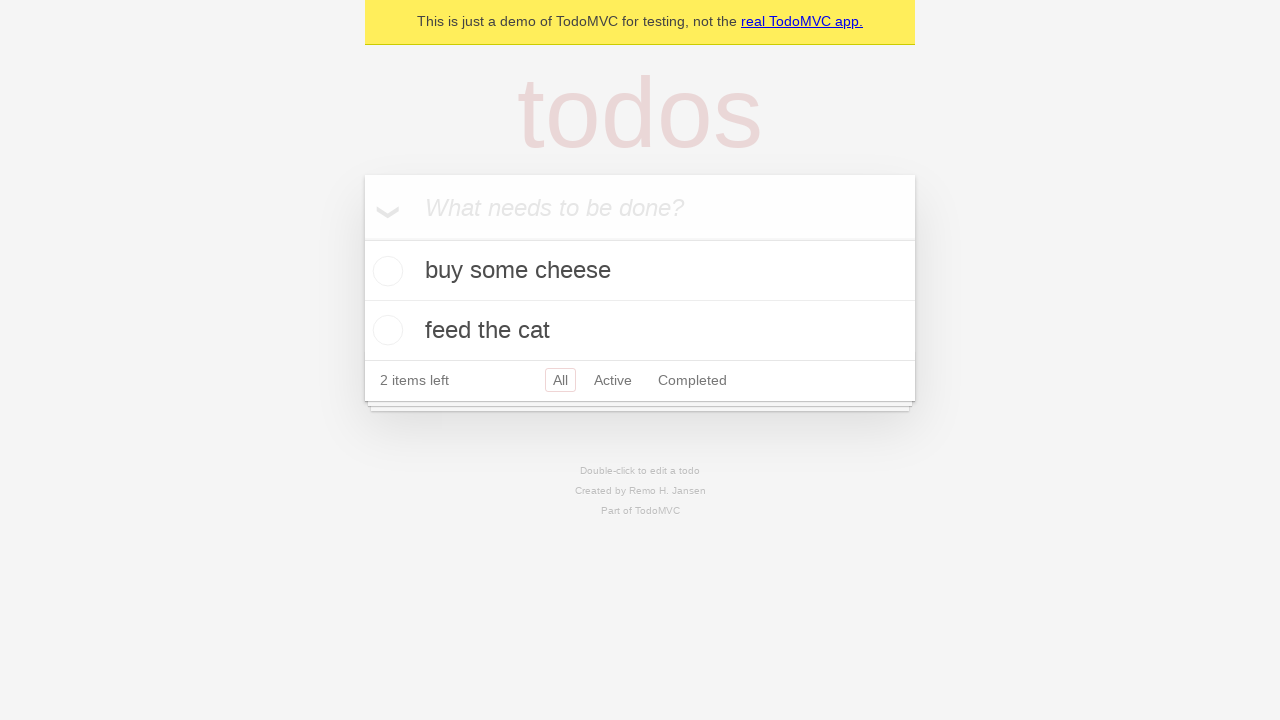

Filled third todo input with 'book a doctors appointment' on .new-todo
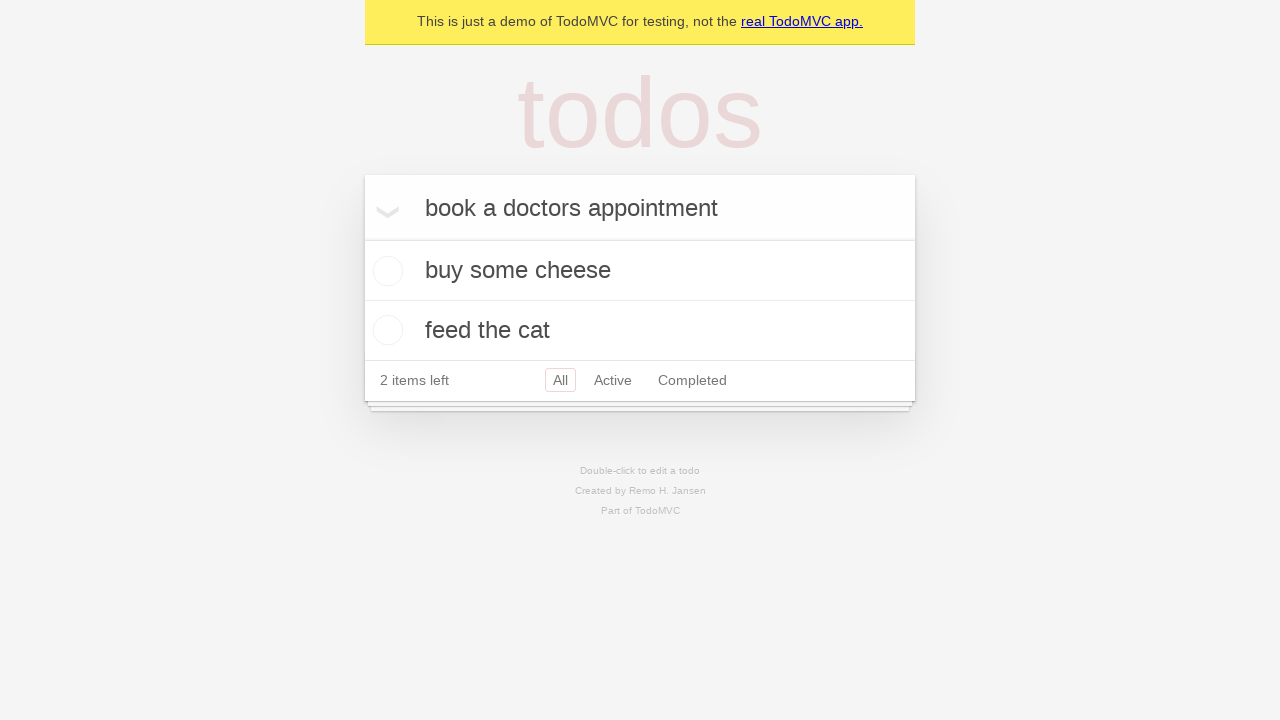

Pressed Enter to create third todo on .new-todo
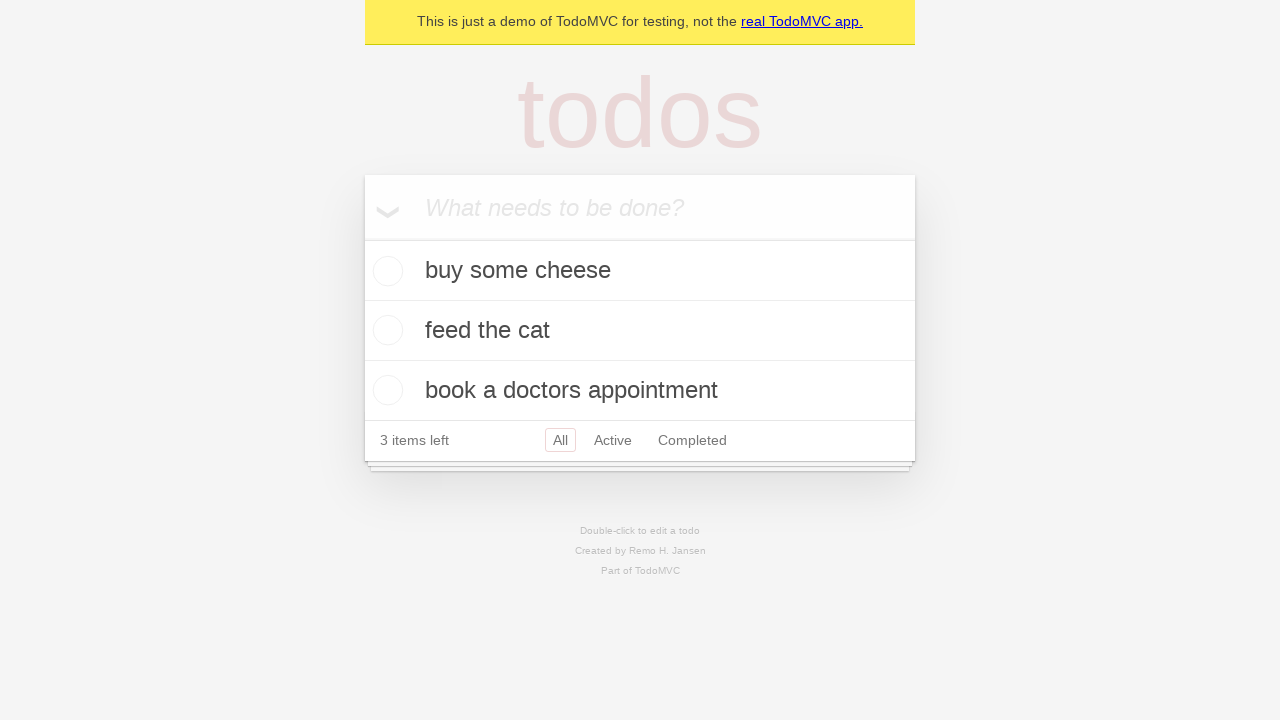

Double-clicked second todo to enter edit mode at (640, 331) on .todo-list li >> nth=1
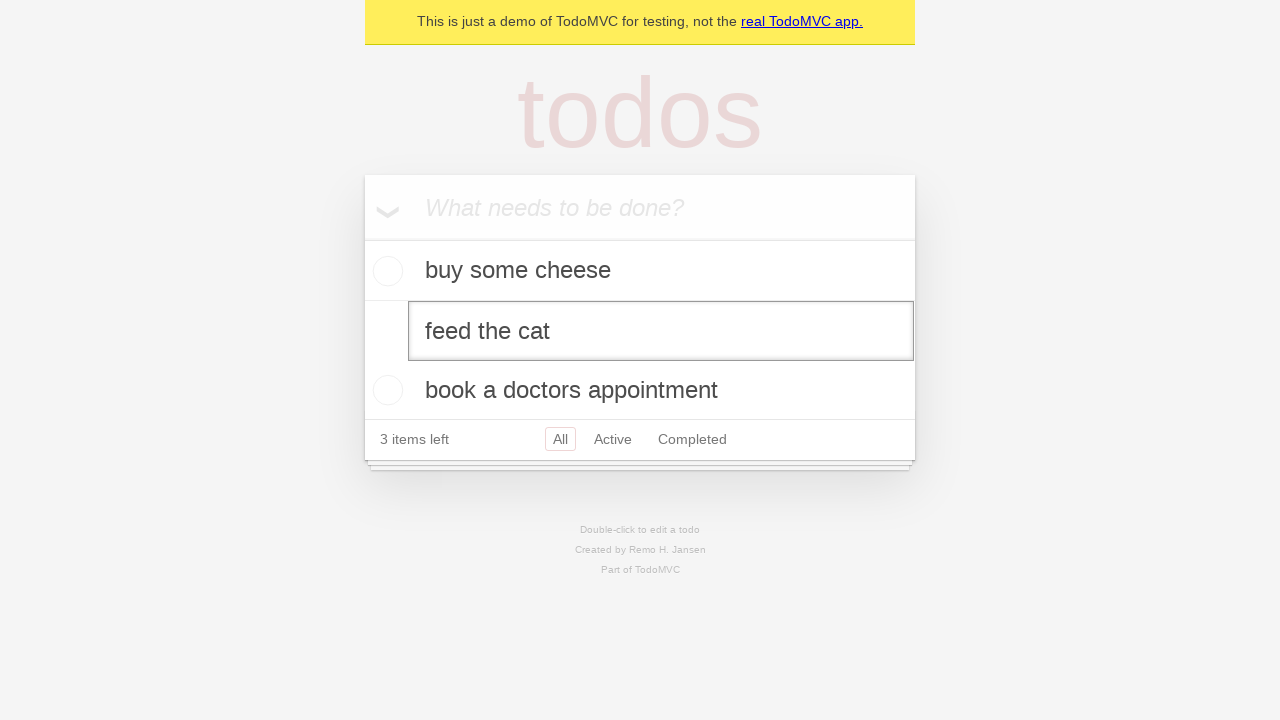

Filled edit field with 'buy some sausages' on .todo-list li >> nth=1 >> .edit
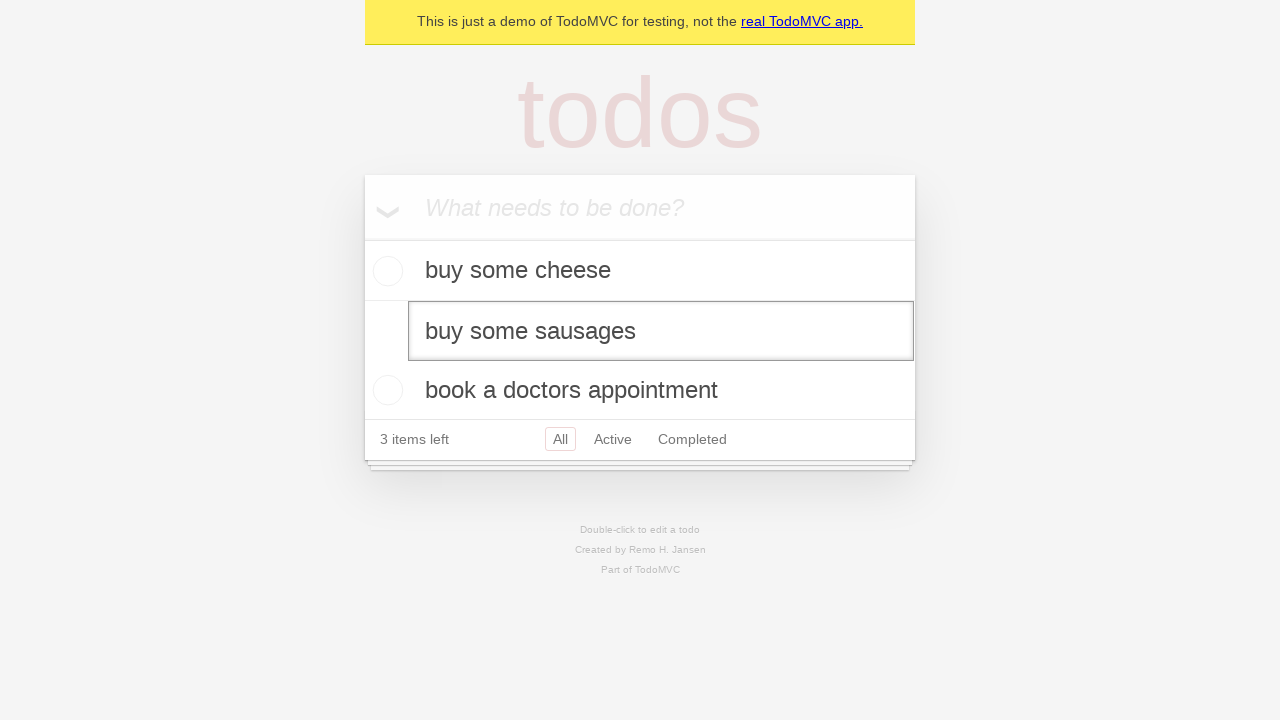

Dispatched blur event to save edited todo
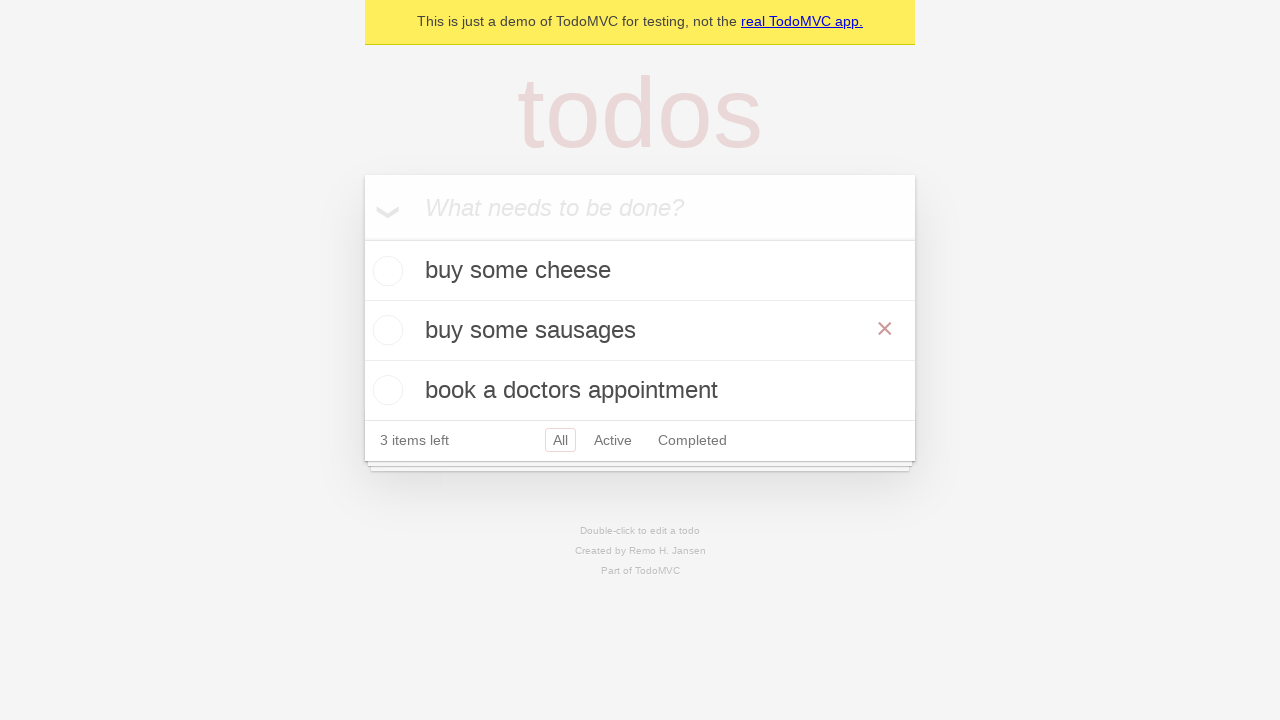

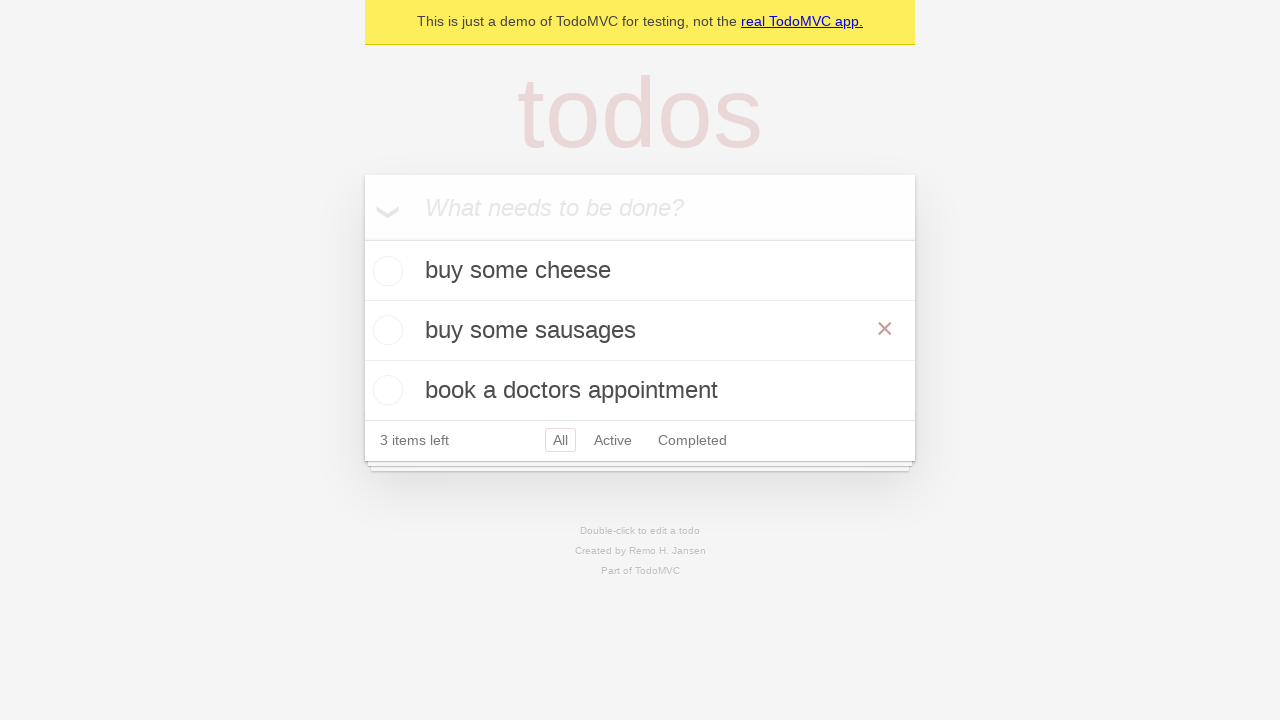